Navigates to GitHub homepage and clicks the Sign up button to reach the registration page

Starting URL: https://github.com

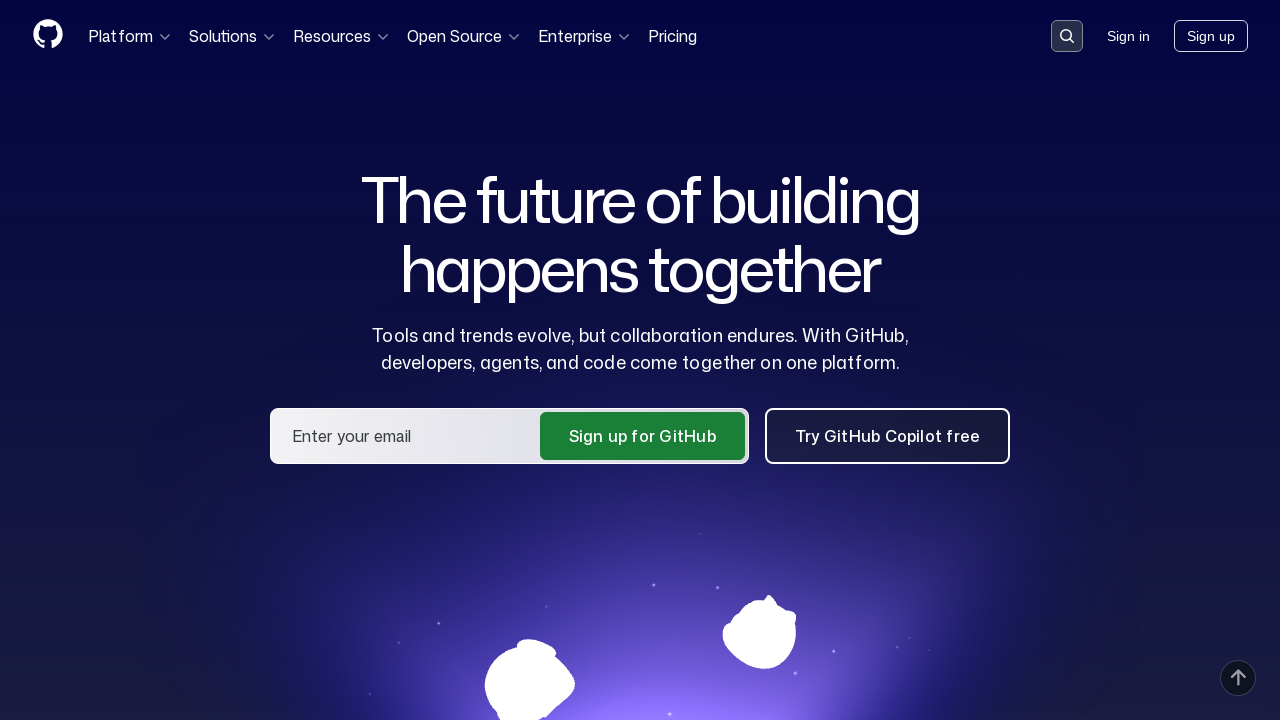

Clicked Sign up button on GitHub homepage at (1211, 36) on text='Sign up'
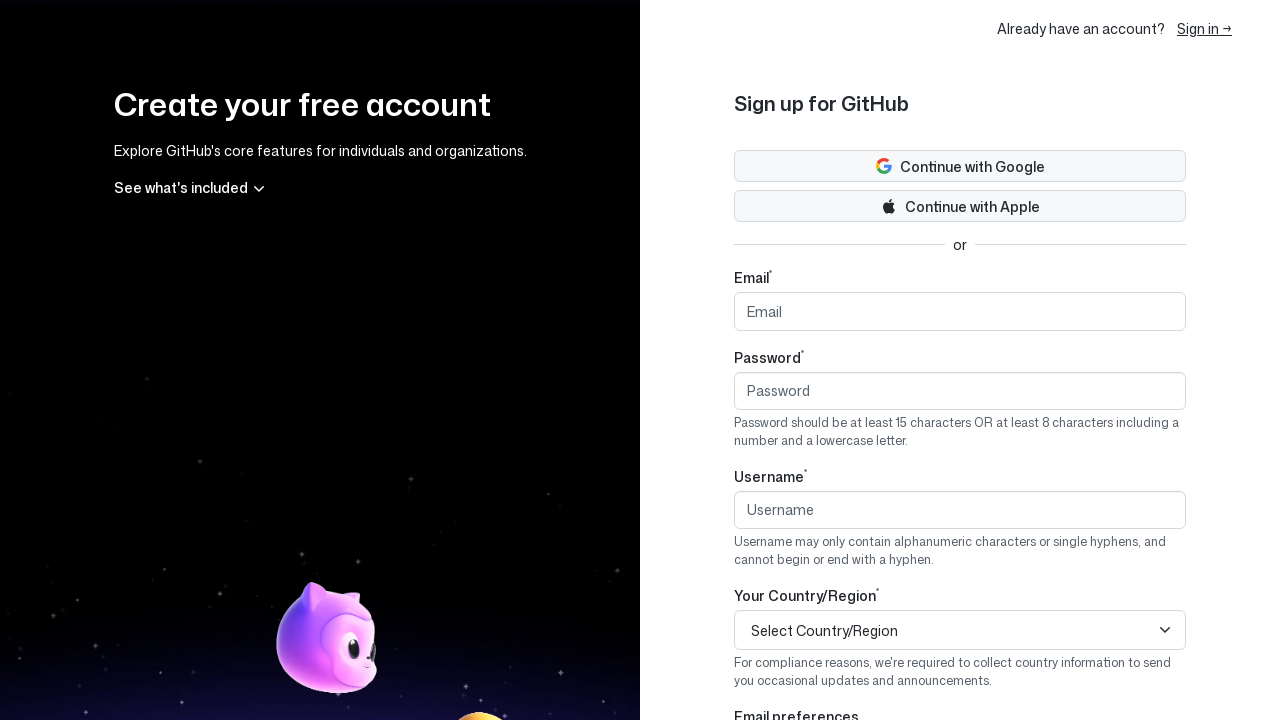

Registration page loaded successfully
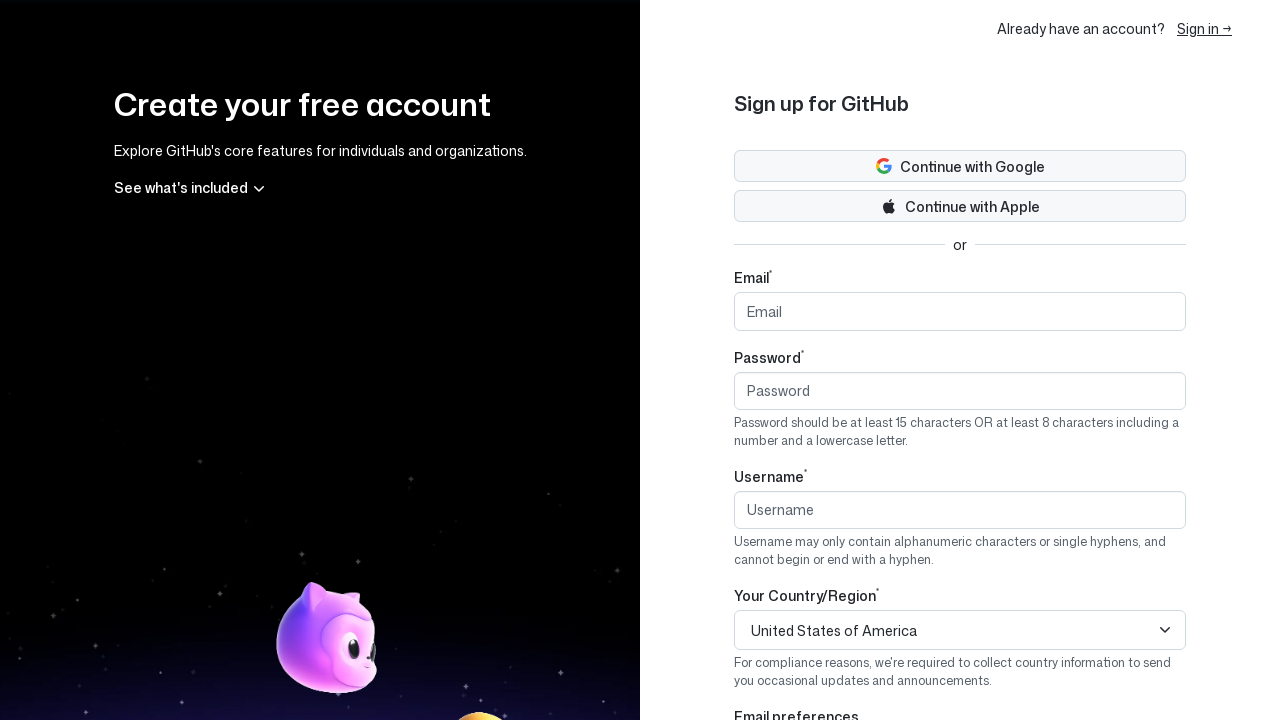

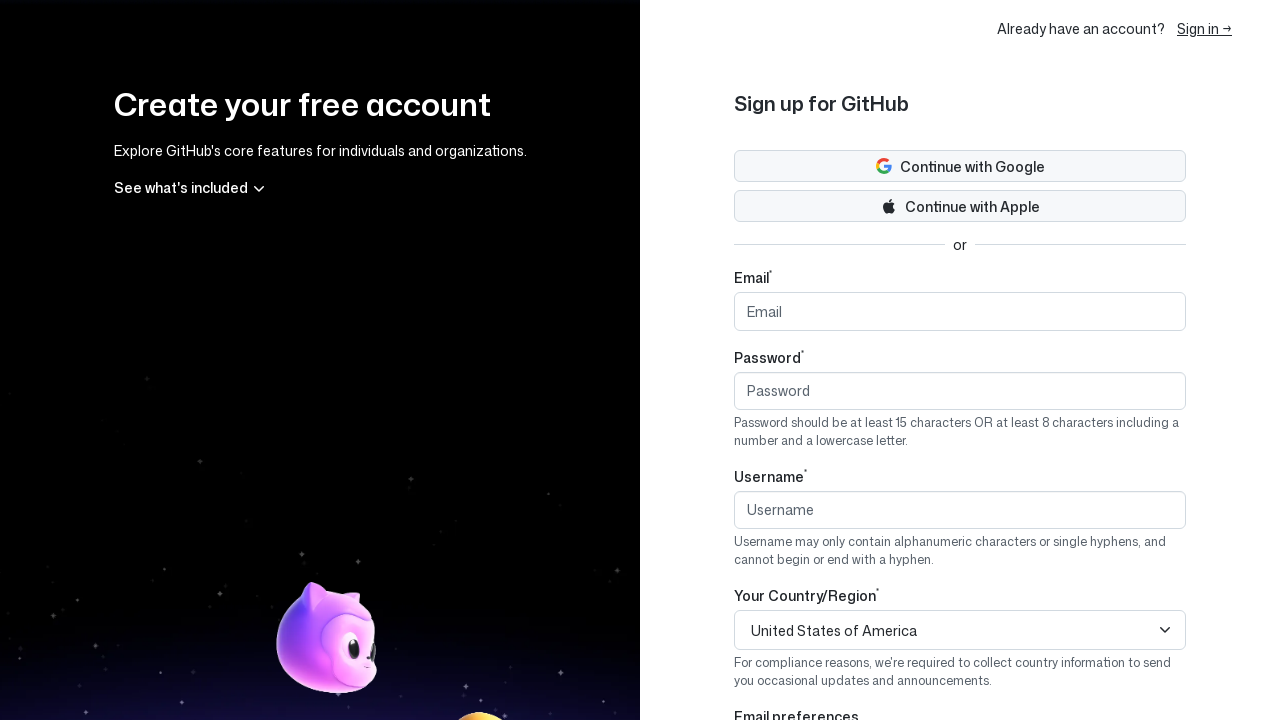